Tests form submission with a very long string (boundary test with 1200+ 'A' characters) and verifies the hello page handles it correctly

Starting URL: http://uitest.duodecadits.com/form.html

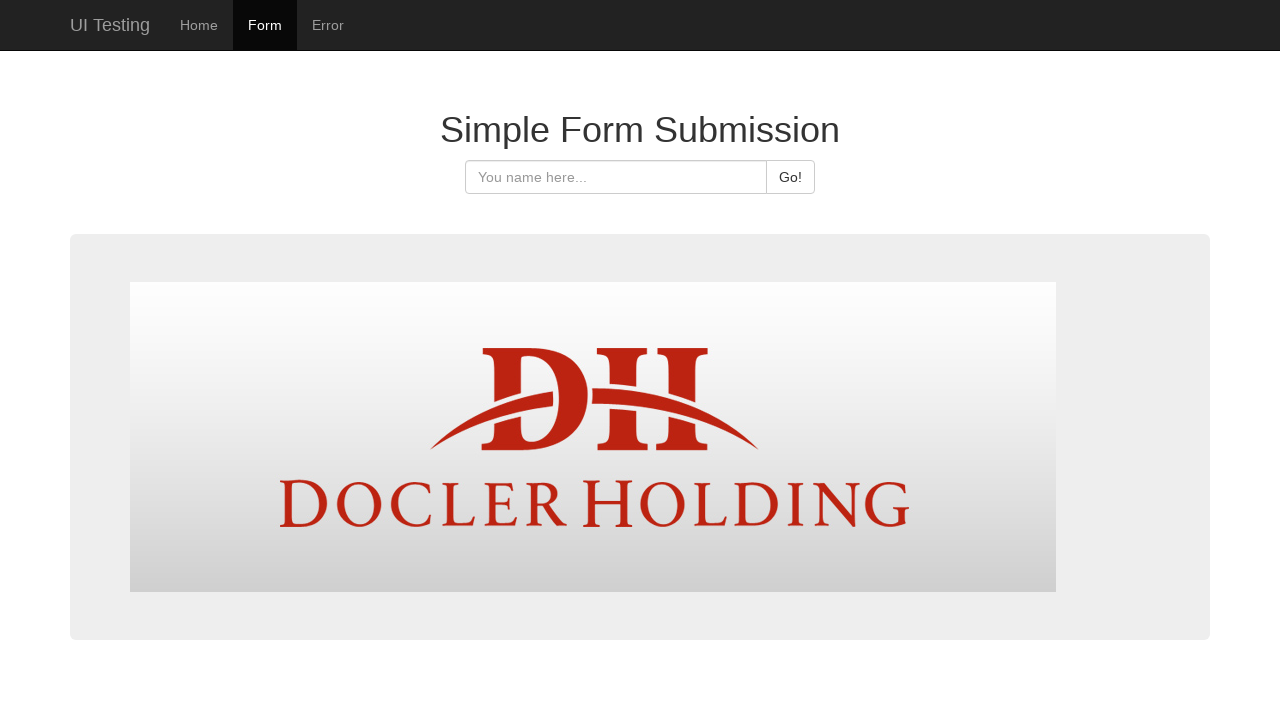

Filled input field with 1200 'A' characters for boundary testing on #hello-input
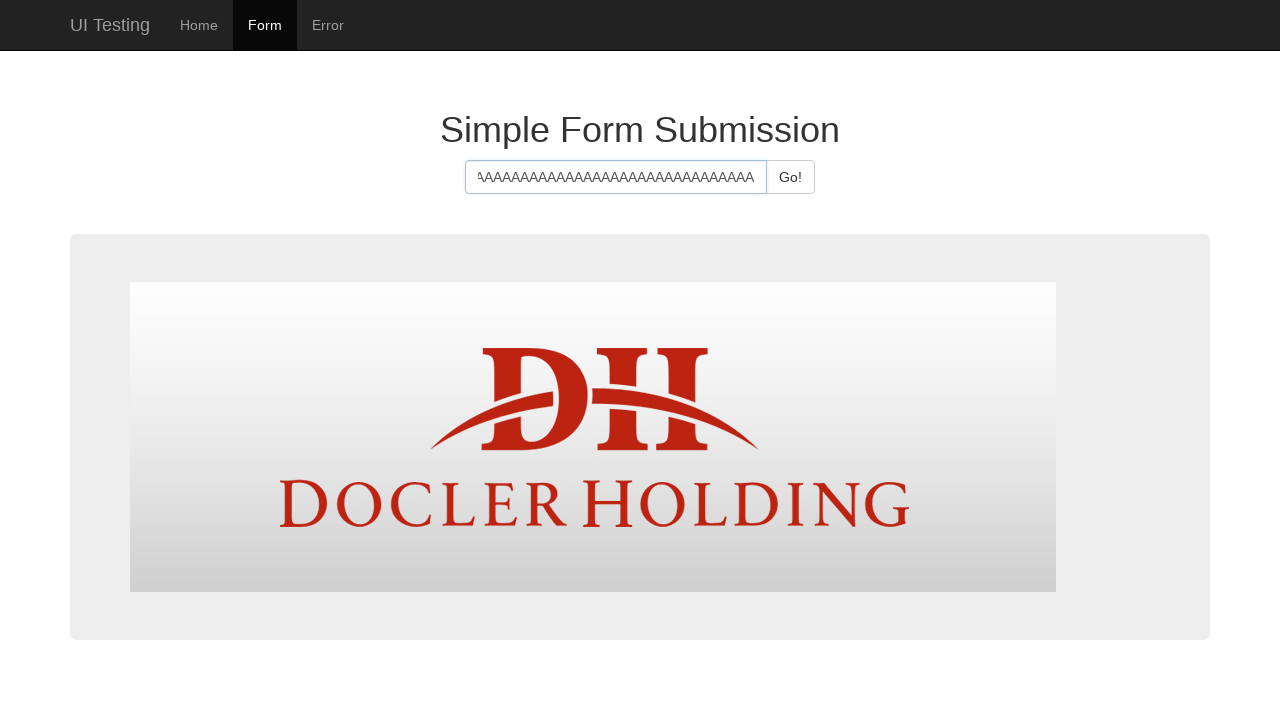

Clicked submit button to submit form with long string at (790, 177) on #hello-submit
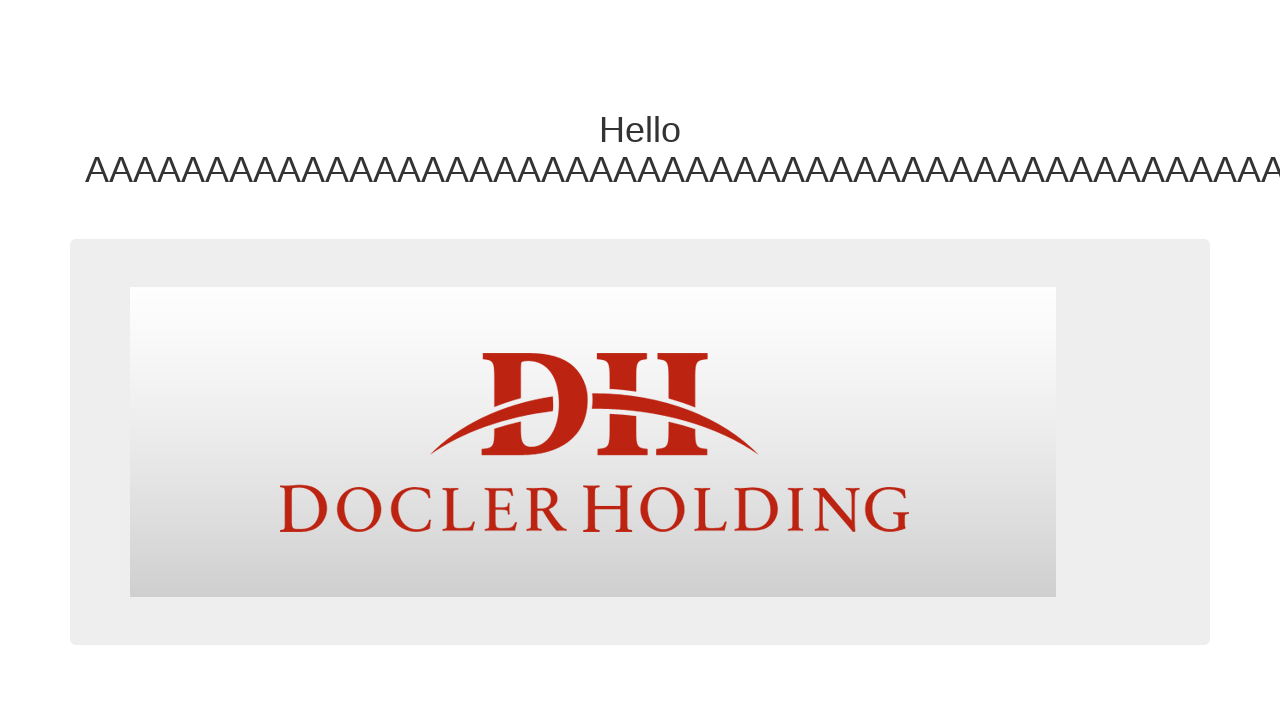

Navigated to hello.html page with form submission
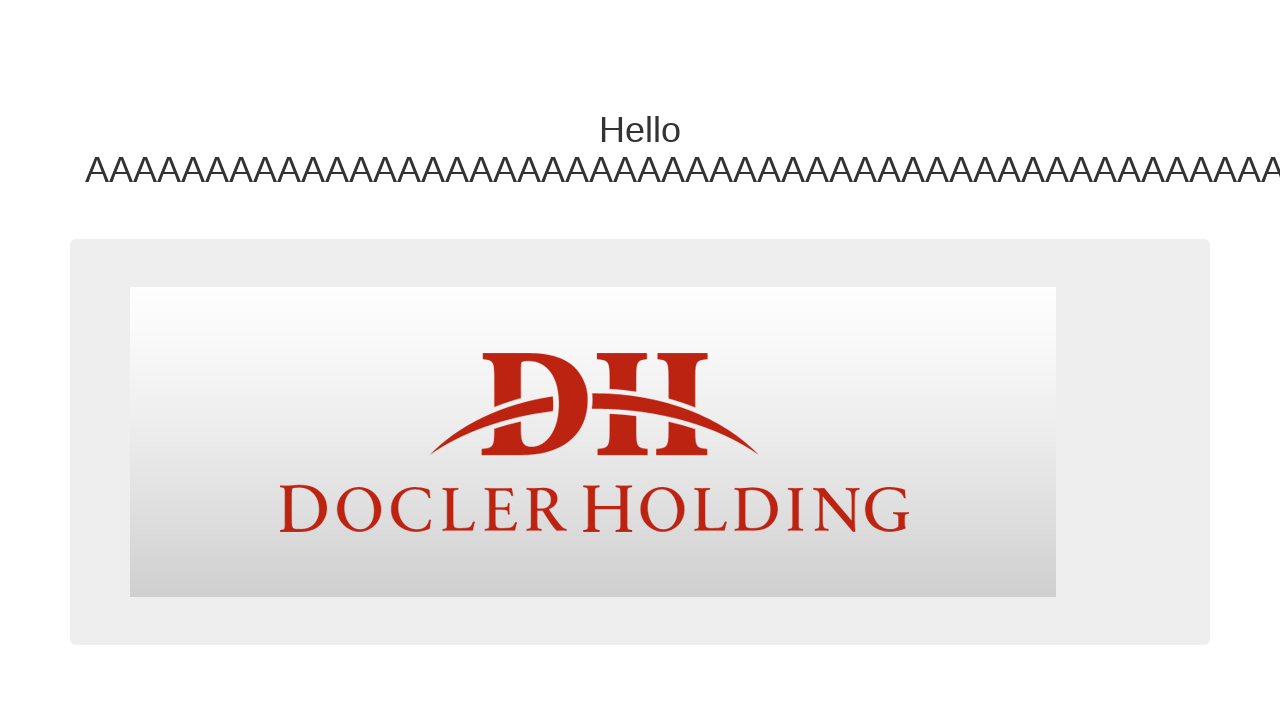

Verified greeting text correctly displays the 1200-character long string
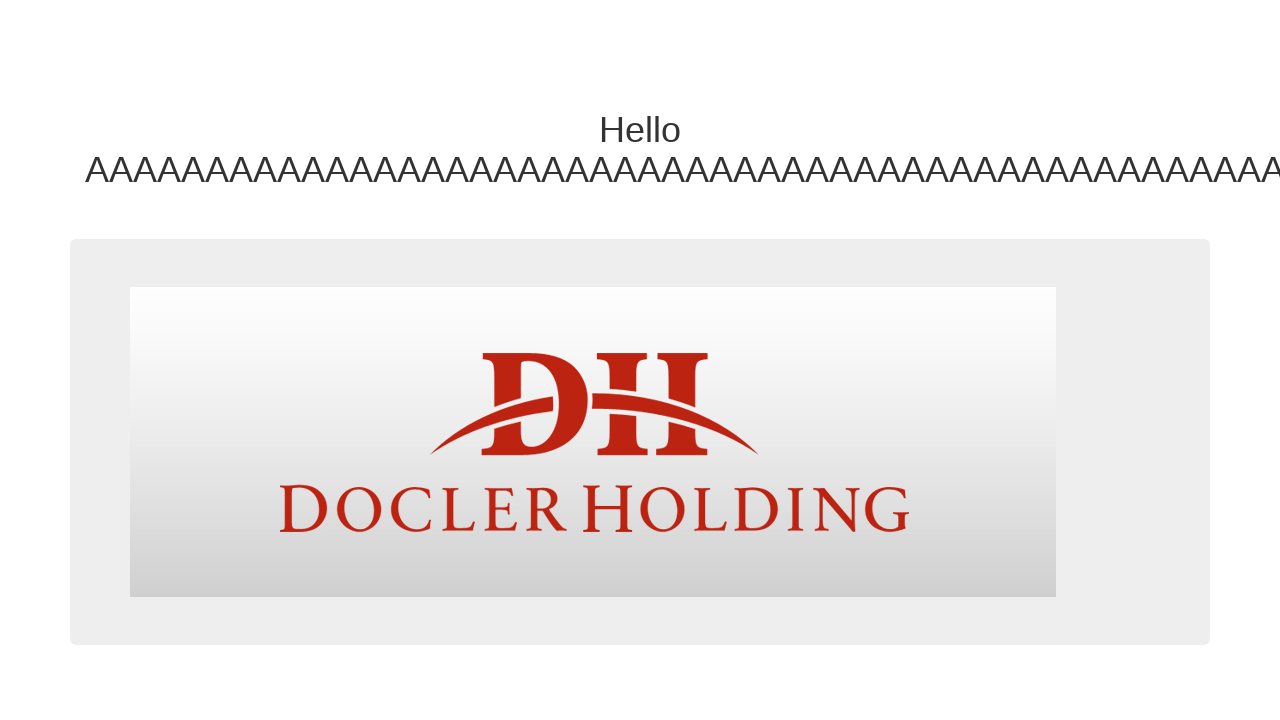

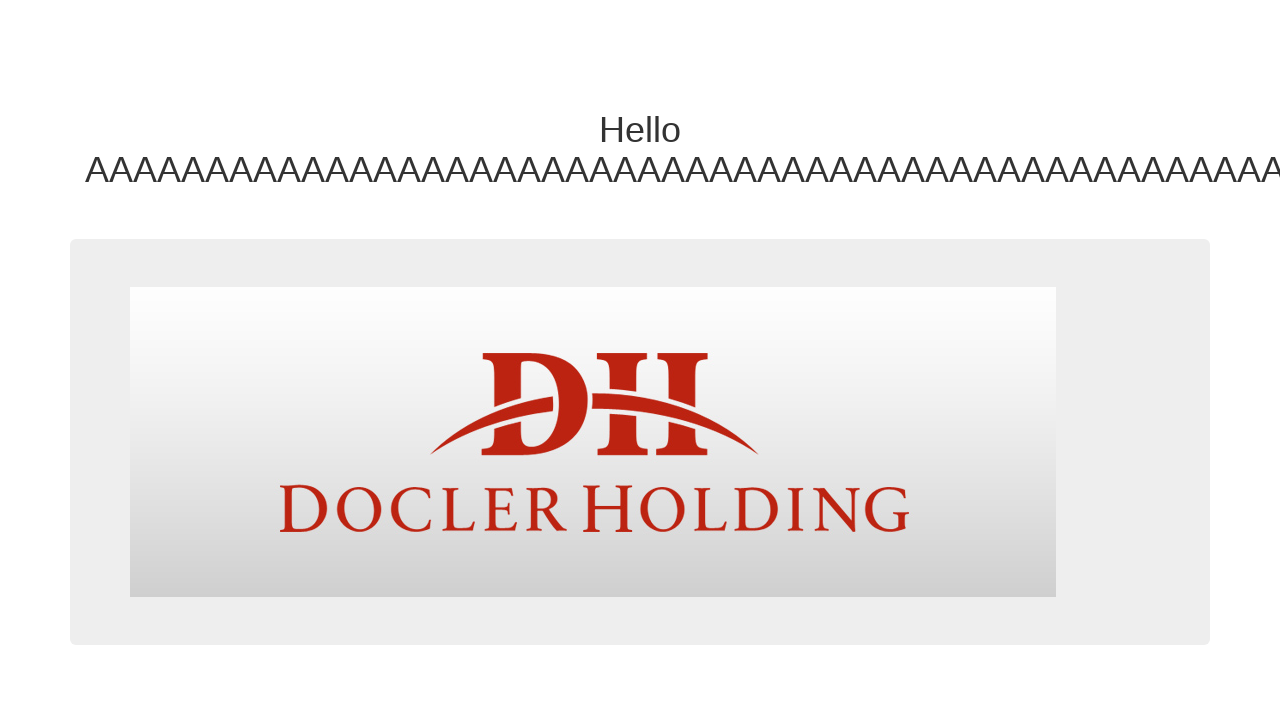